Tests React Semantic UI dropdown by selecting different names and verifying the selection text

Starting URL: https://react.semantic-ui.com/maximize/dropdown-example-selection/

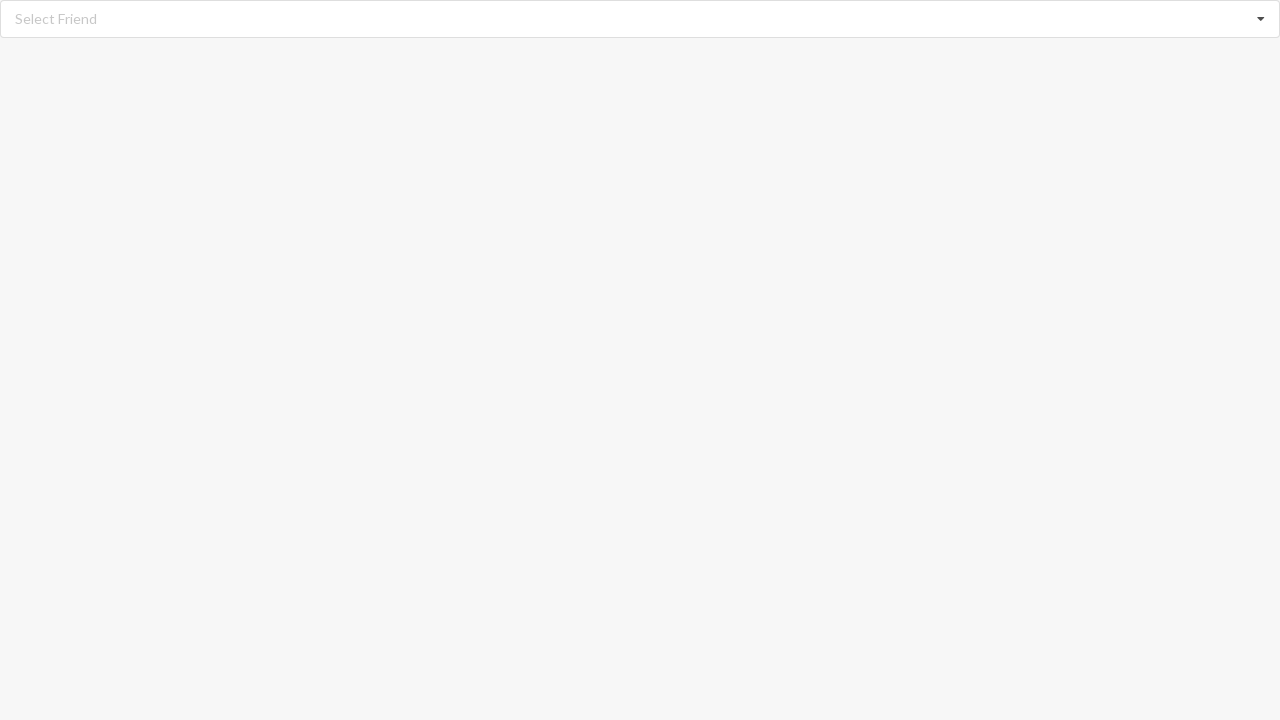

Clicked dropdown to open options at (640, 19) on xpath=//div[@role='listbox']
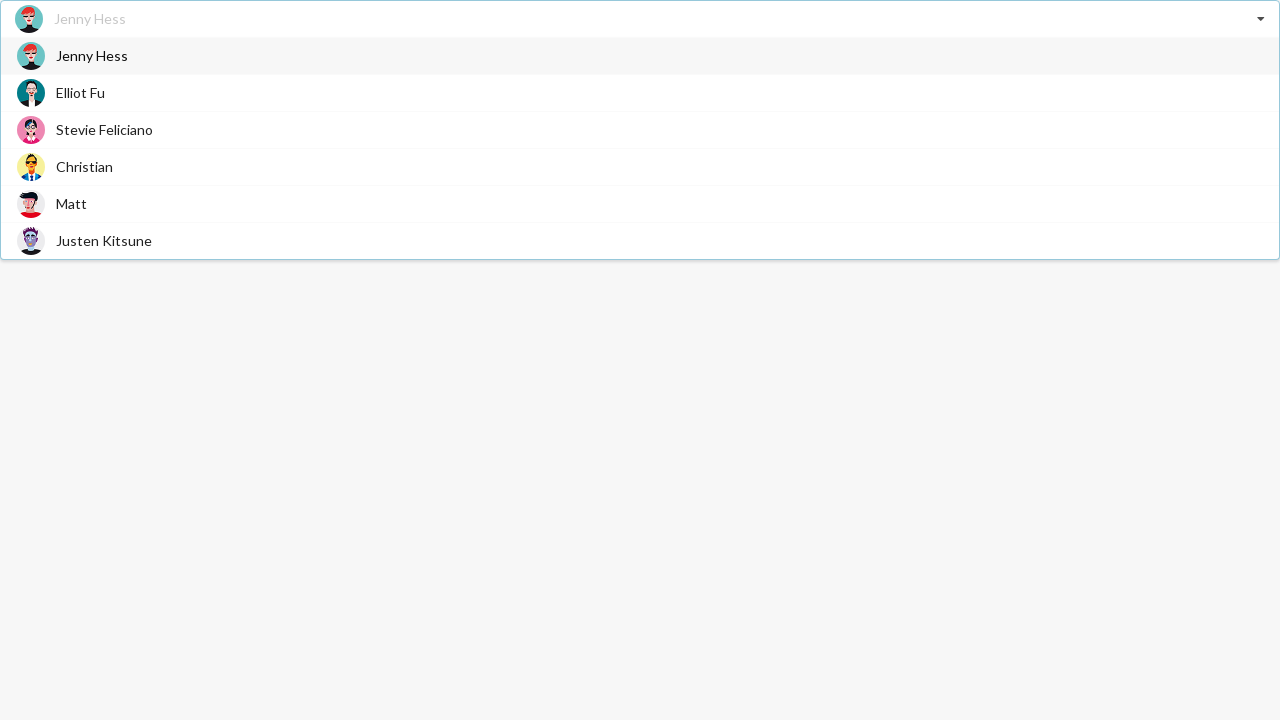

Dropdown options loaded
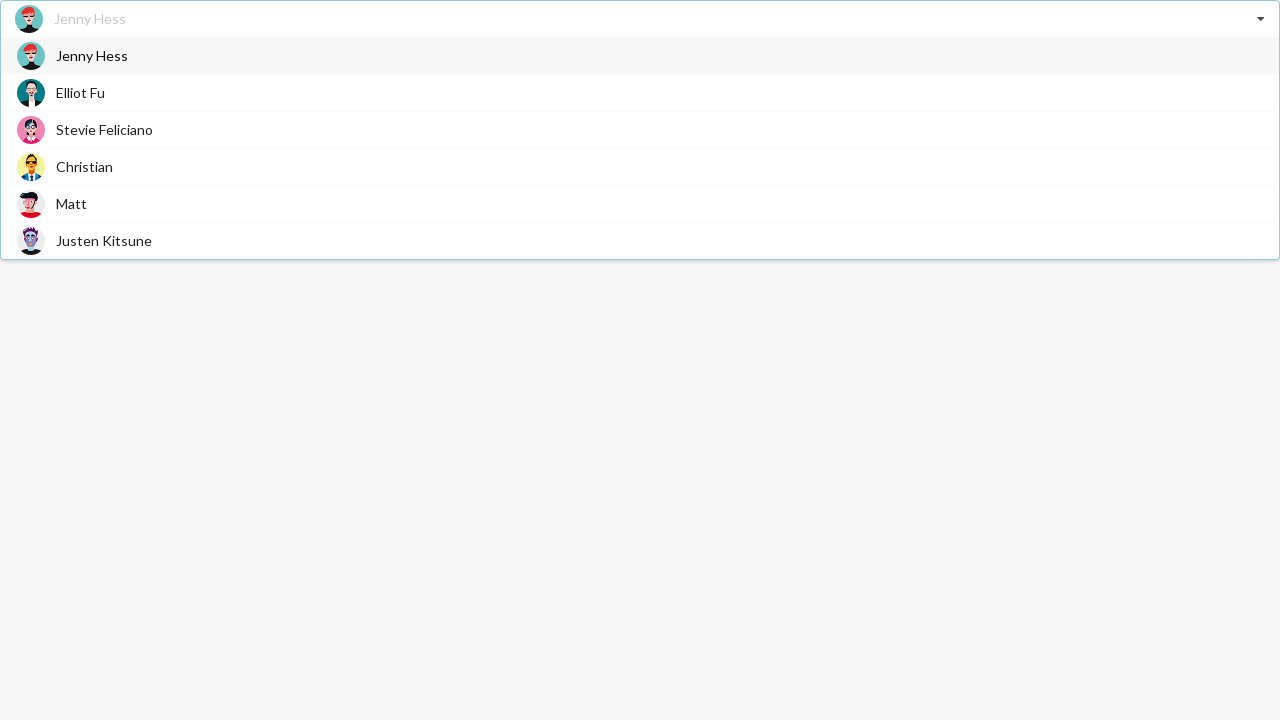

Selected 'Christian' from dropdown at (84, 166) on xpath=//div[@role='option']/span[text()='Christian']
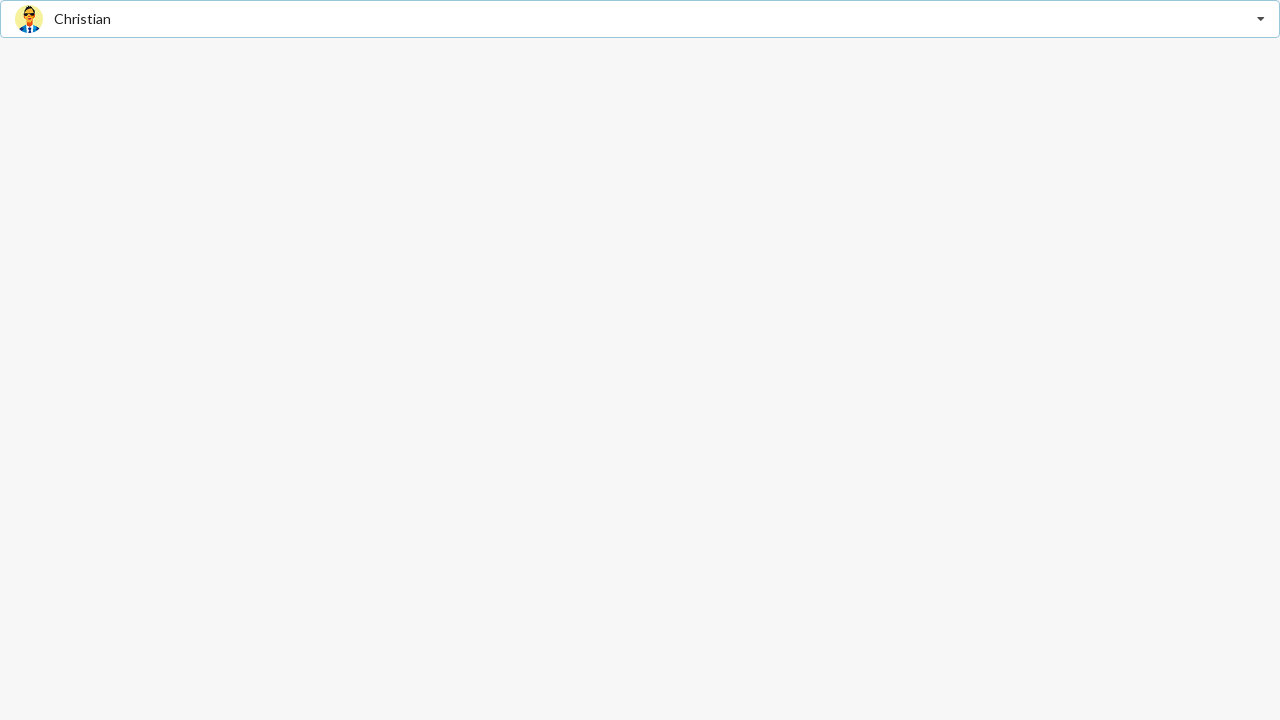

Waited for selection to register
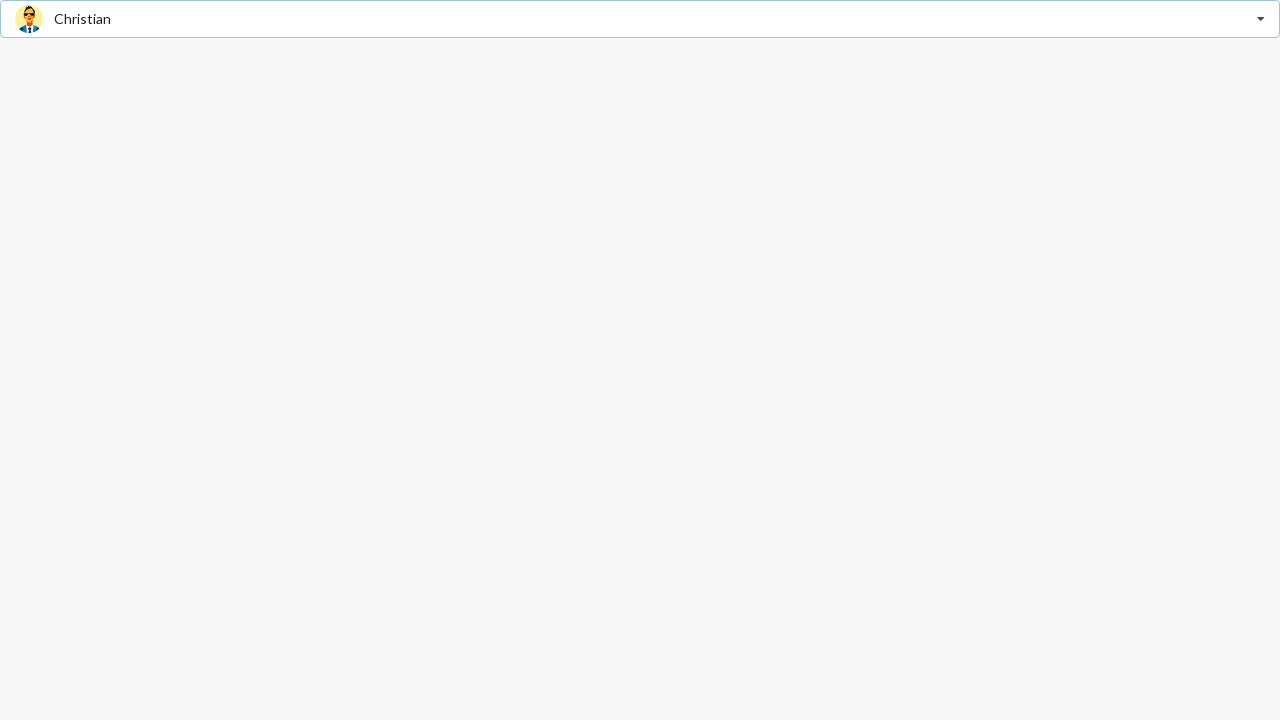

Verified 'Christian' is displayed as selected text
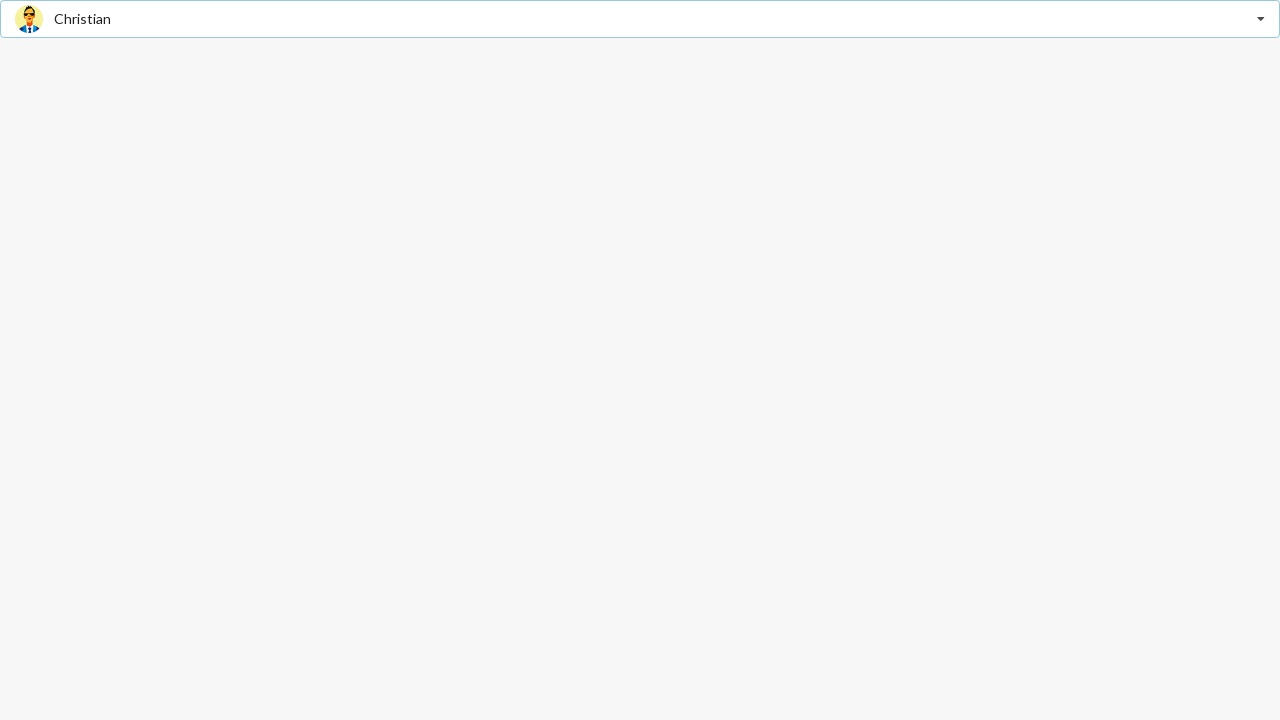

Clicked dropdown to open options at (640, 19) on xpath=//div[@role='listbox']
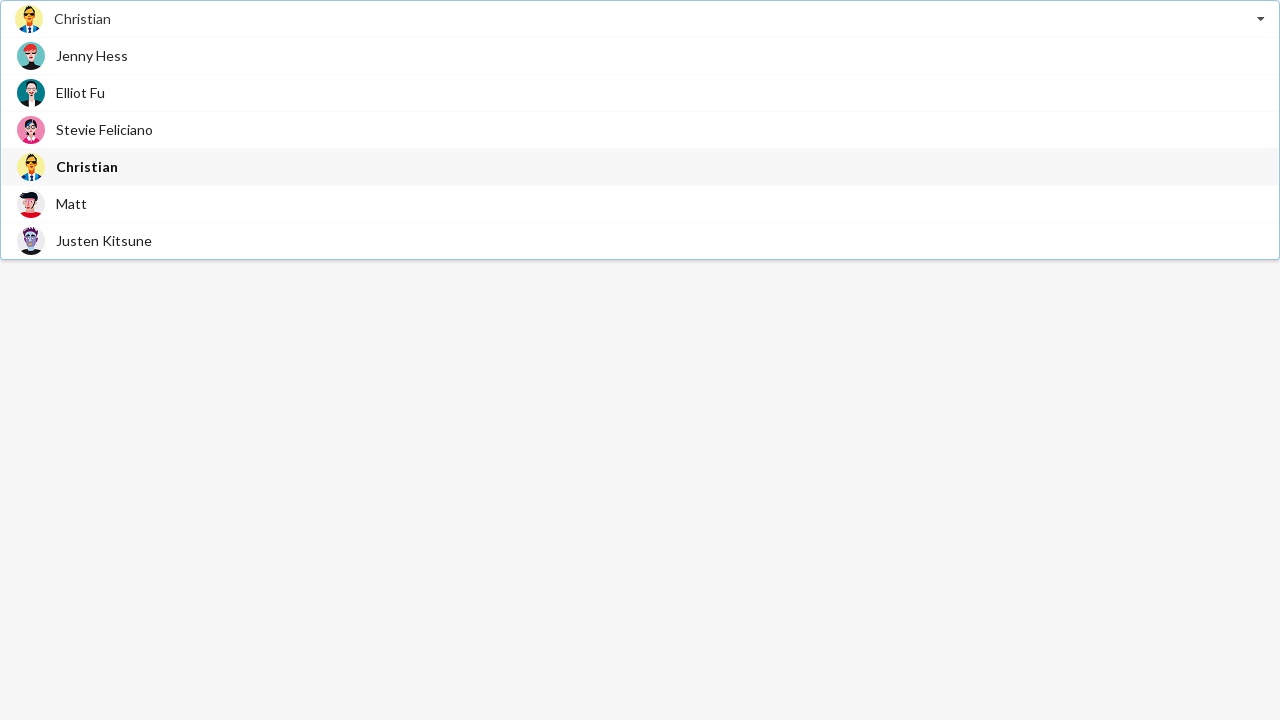

Dropdown options loaded
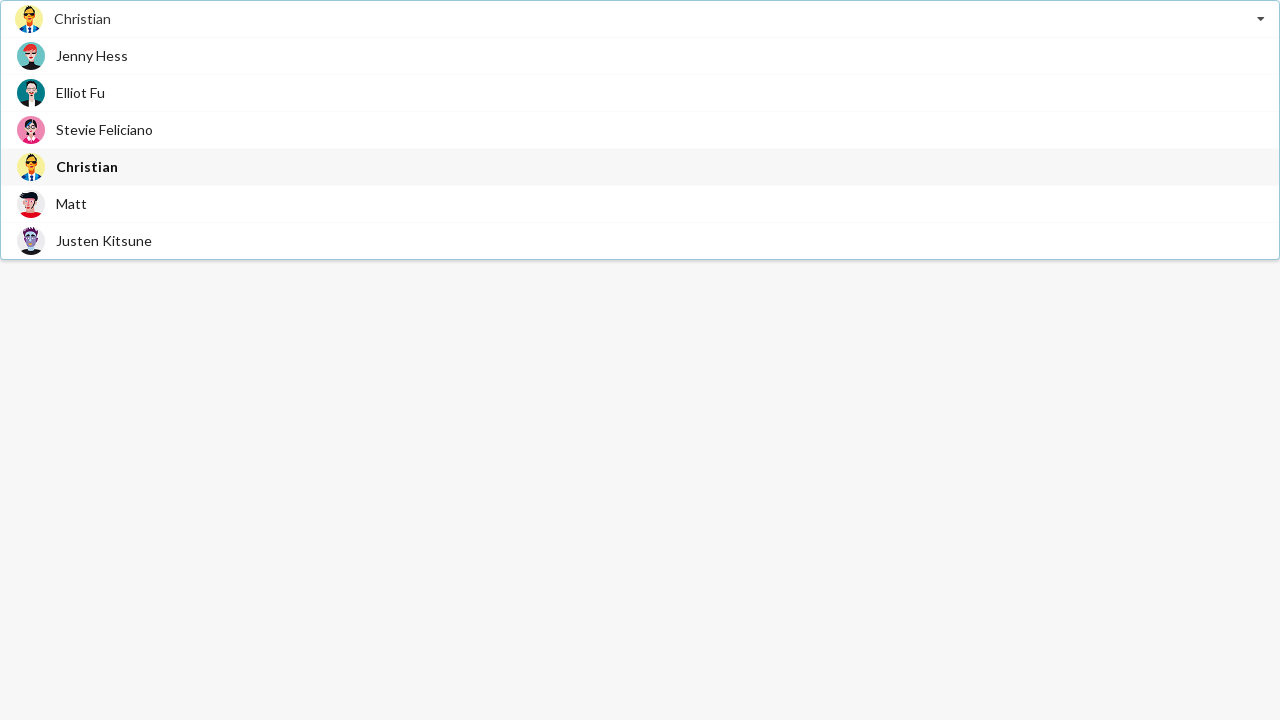

Selected 'Stevie Feliciano' from dropdown at (104, 130) on xpath=//div[@role='option']/span[text()='Stevie Feliciano']
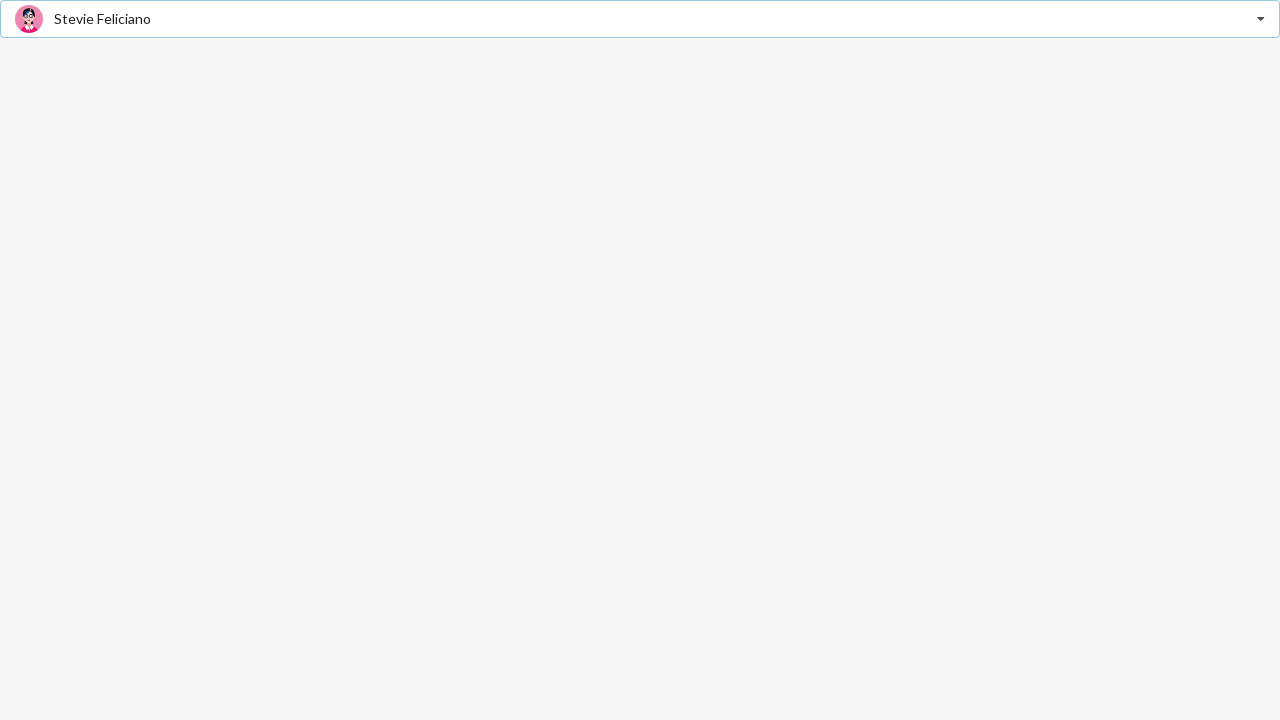

Waited for selection to register
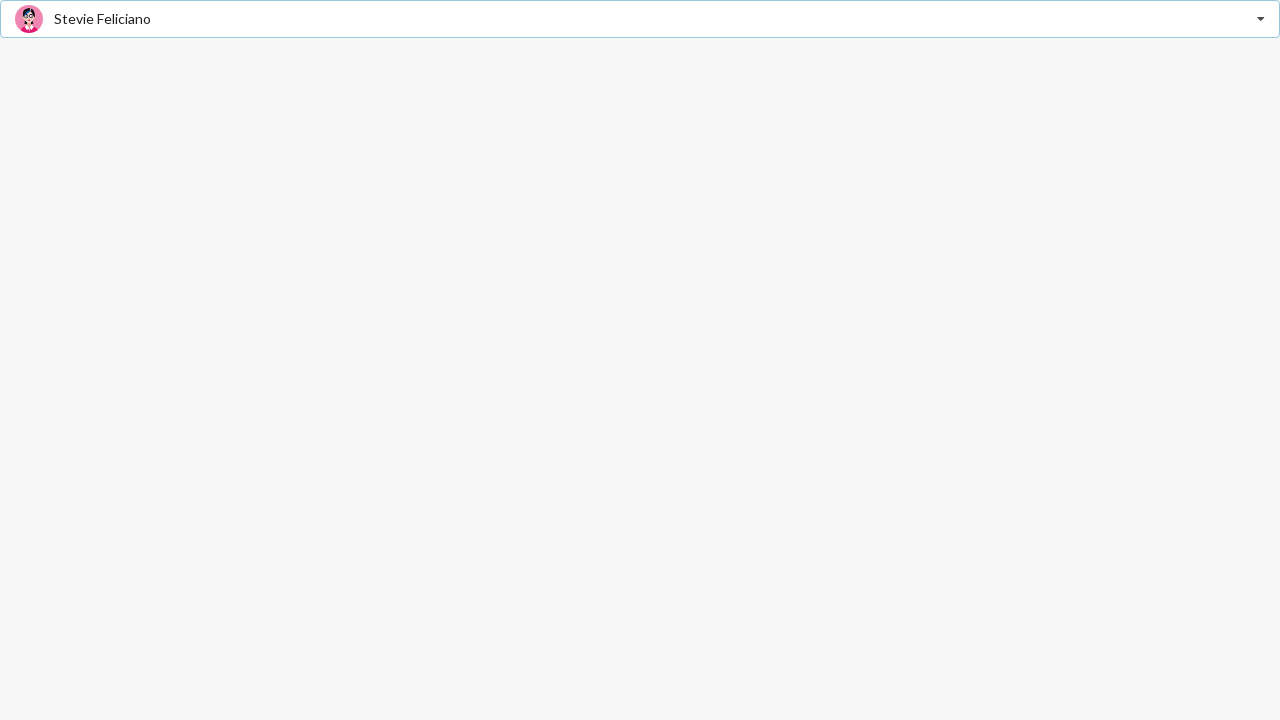

Verified 'Stevie Feliciano' is displayed as selected text
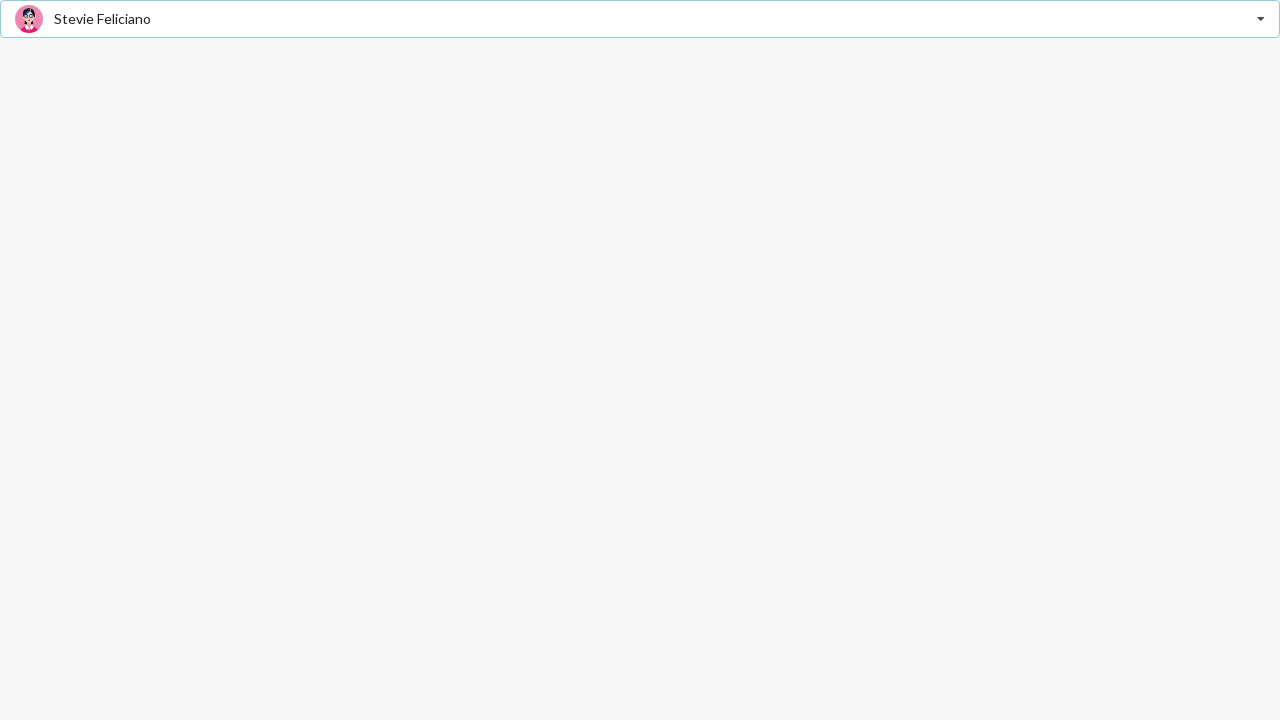

Clicked dropdown to open options at (640, 19) on xpath=//div[@role='listbox']
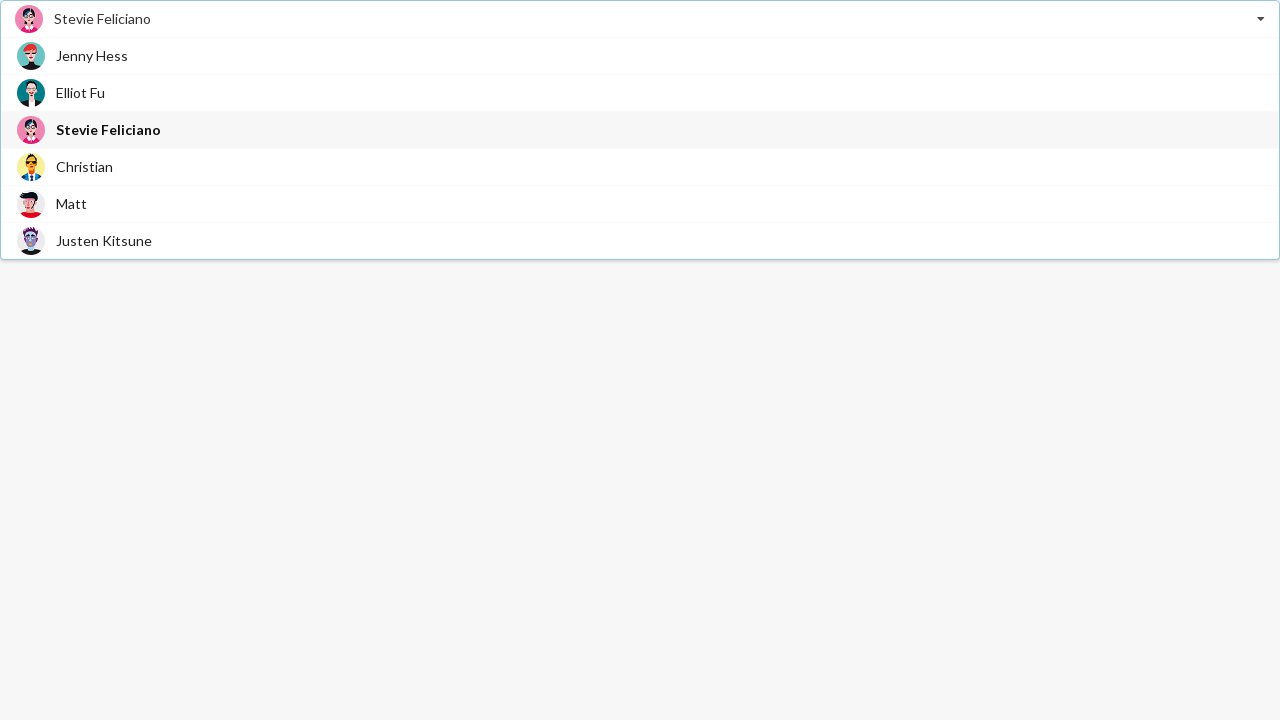

Dropdown options loaded
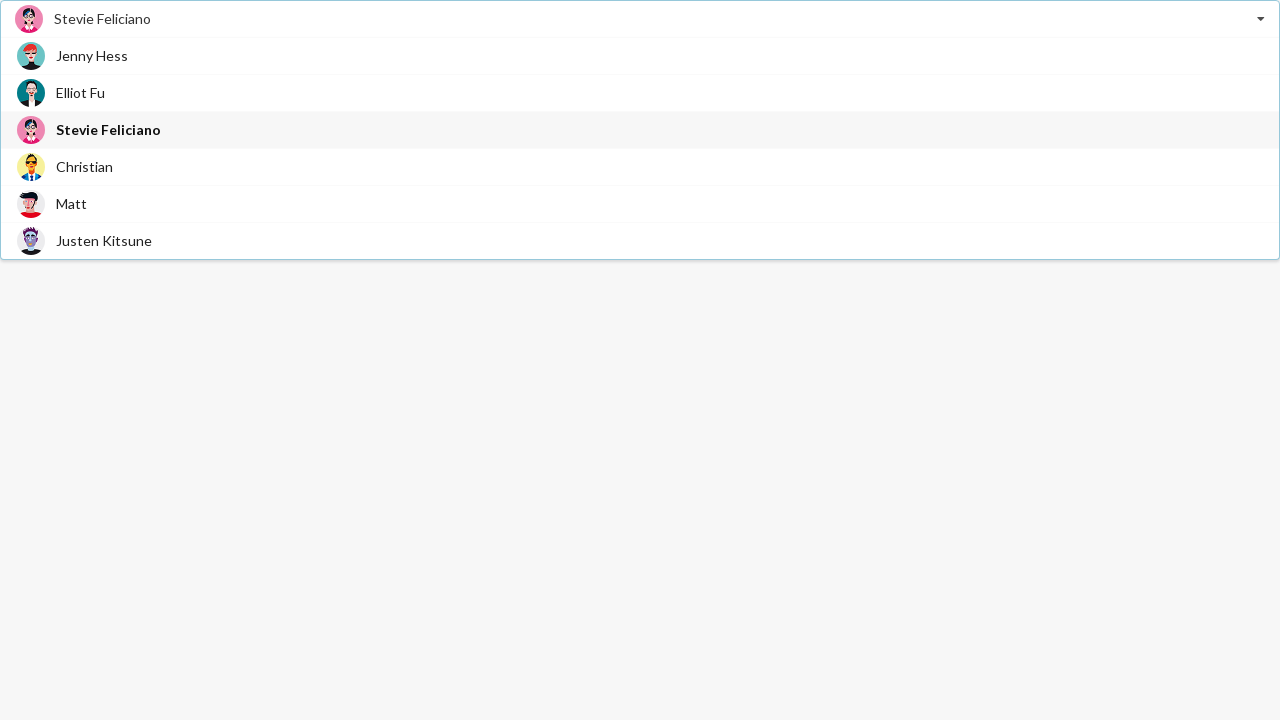

Selected 'Matt' from dropdown at (72, 204) on xpath=//div[@role='option']/span[text()='Matt']
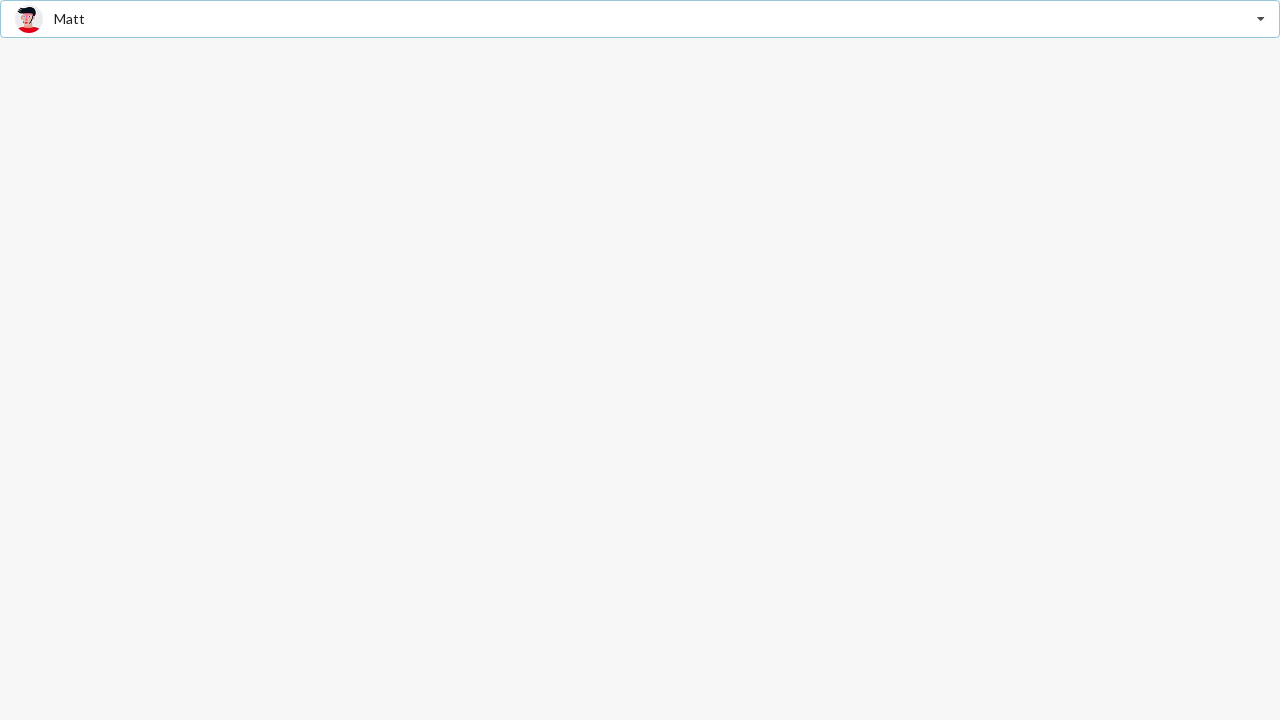

Waited for selection to register
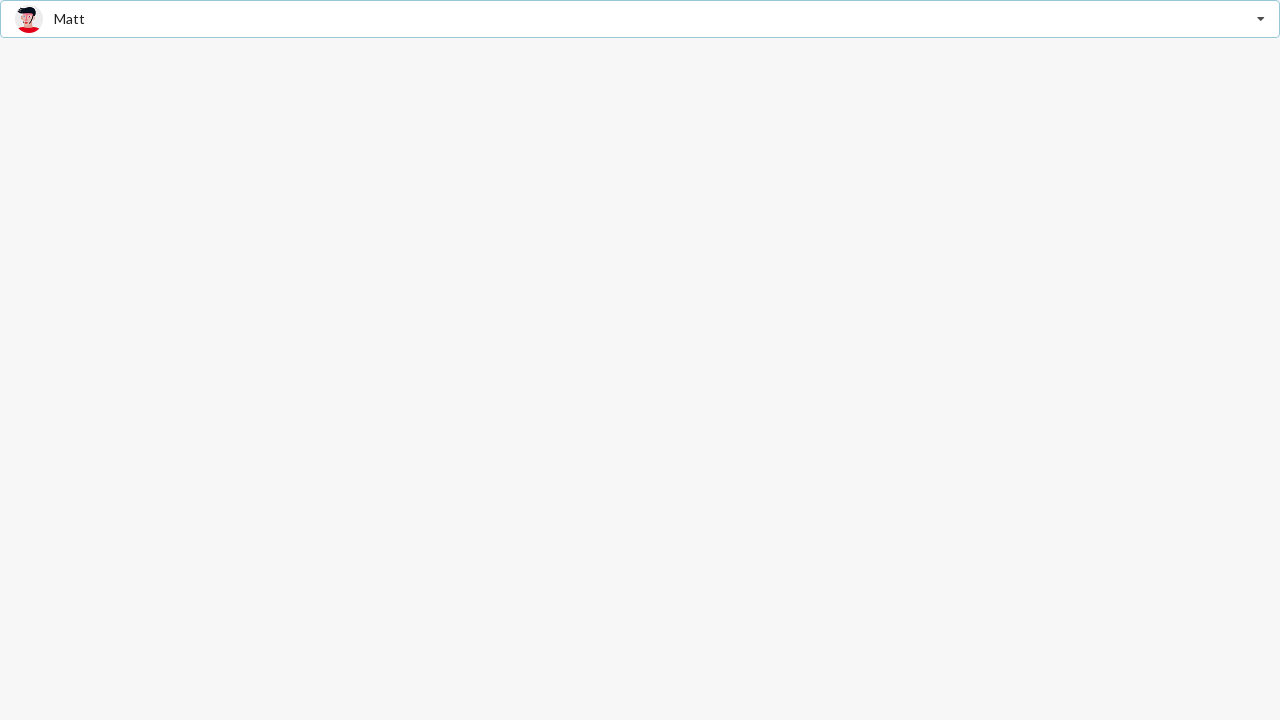

Verified 'Matt' is displayed as selected text
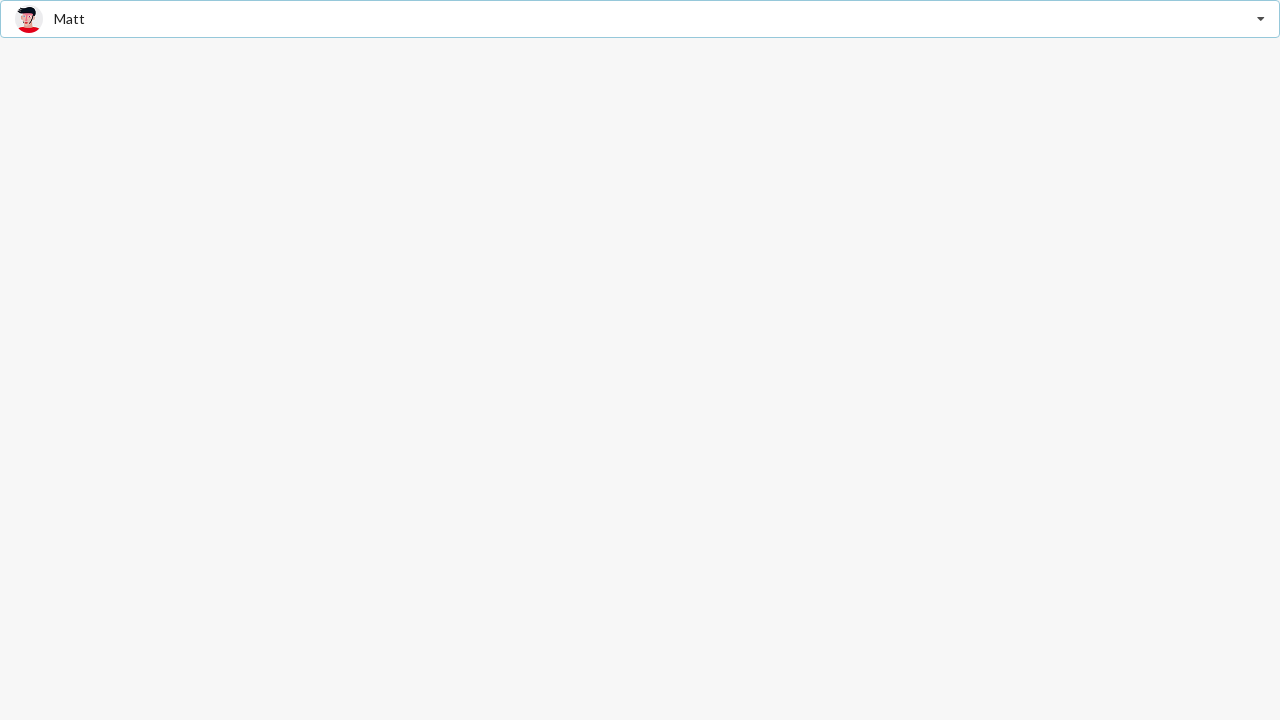

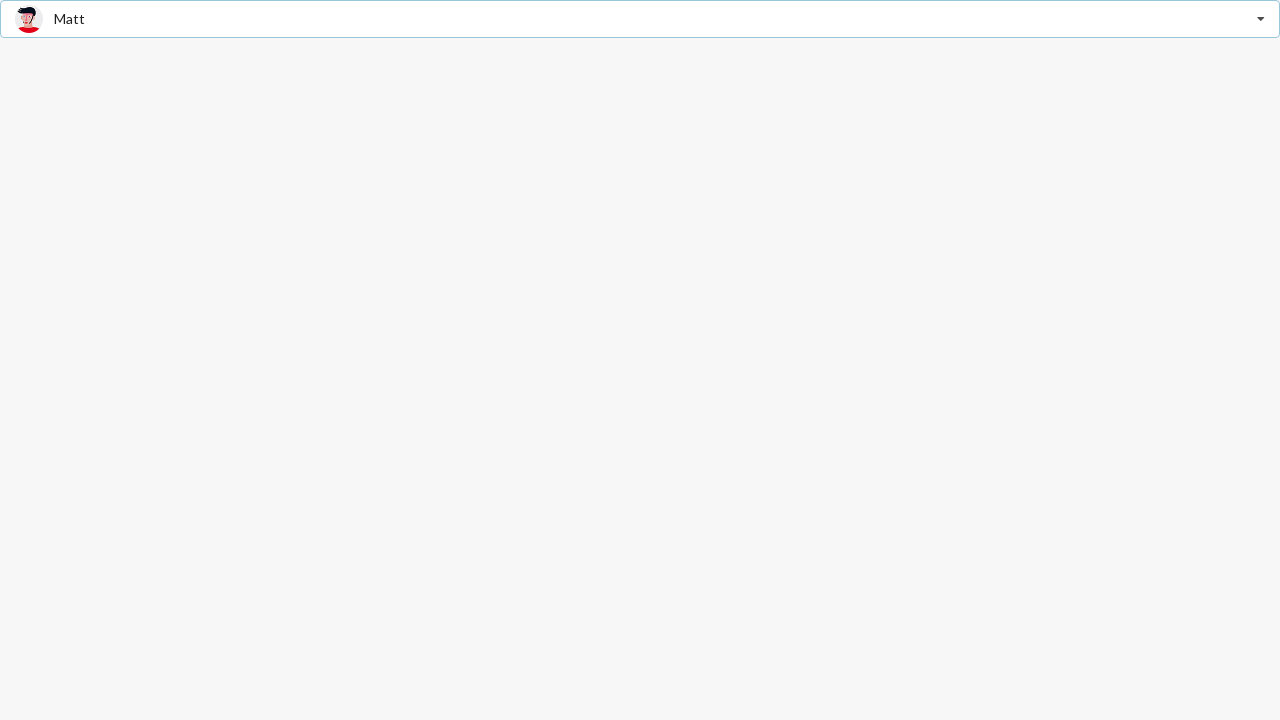